Tests double-click functionality by double-clicking a button and verifying the confirmation message appears

Starting URL: https://demoqa.com/buttons

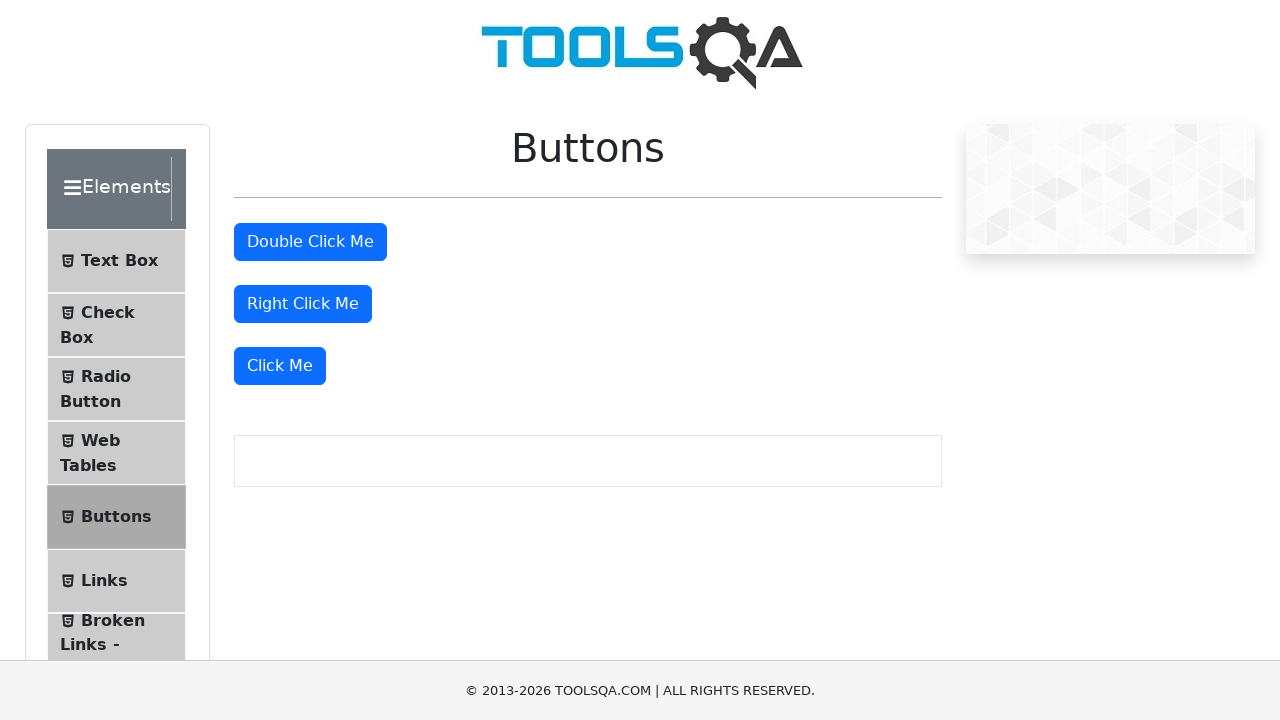

Double-clicked the double click button at (310, 242) on #doubleClickBtn
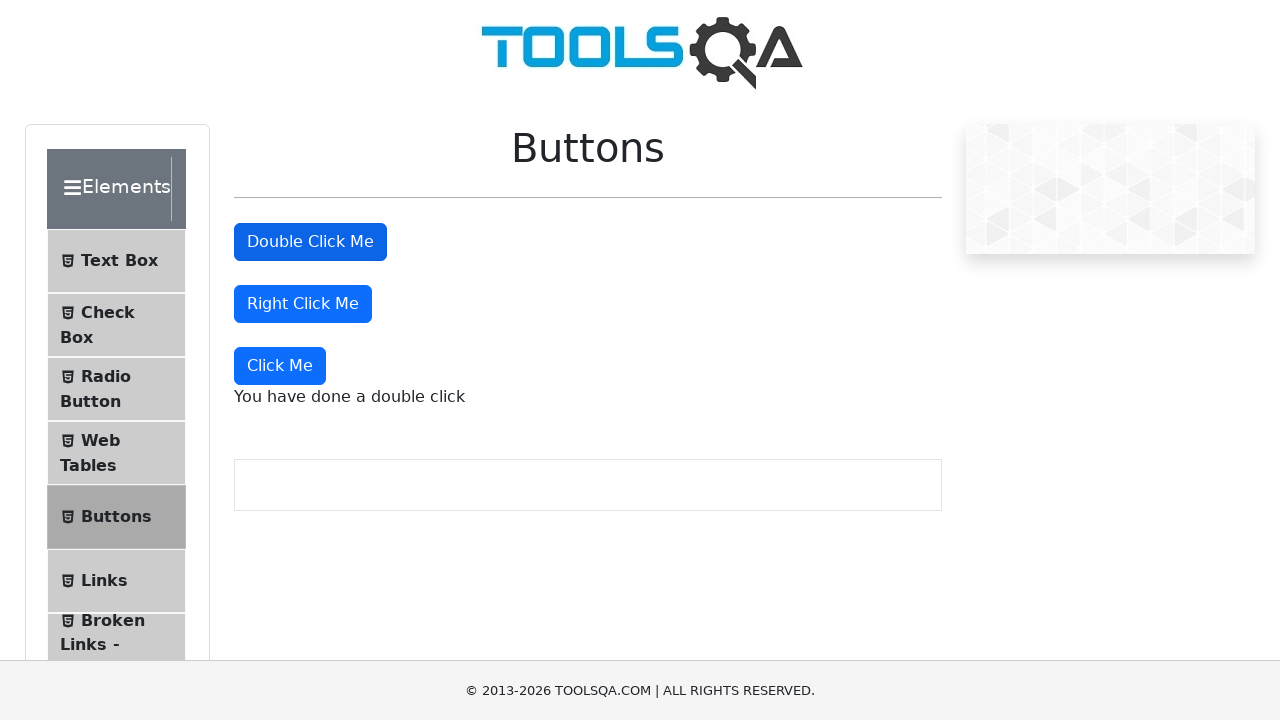

Verified the double click confirmation message appeared
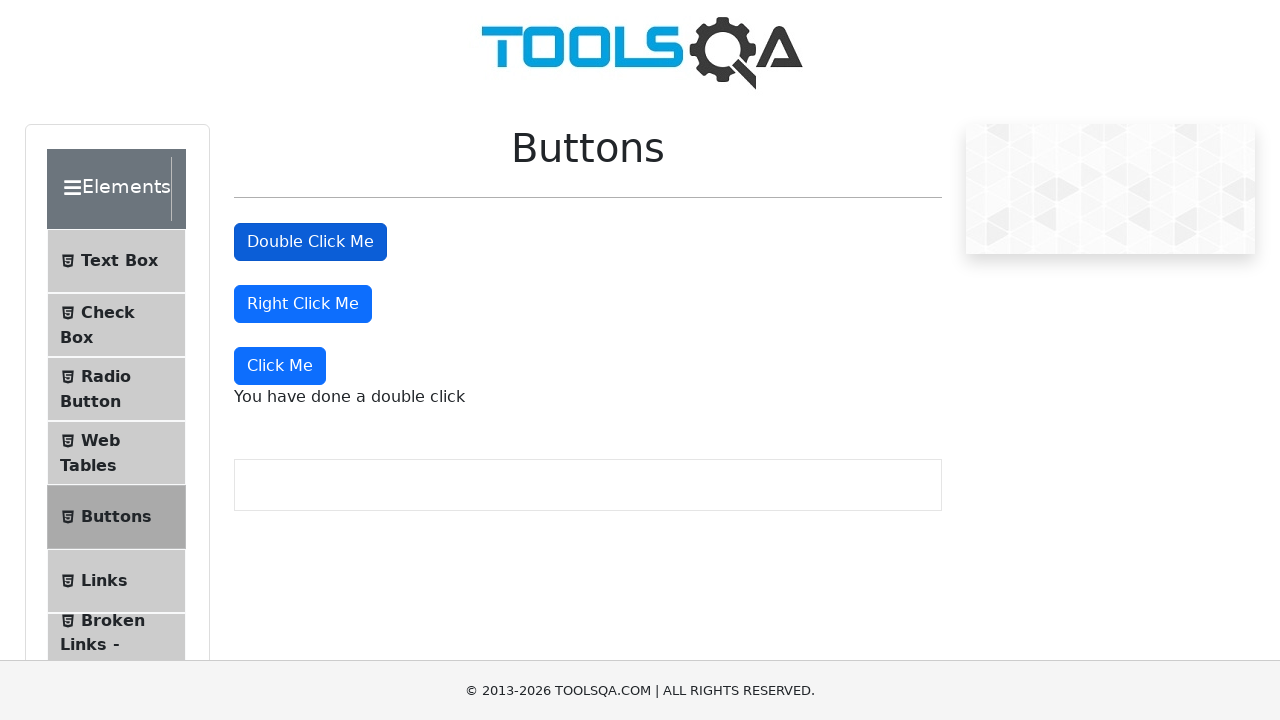

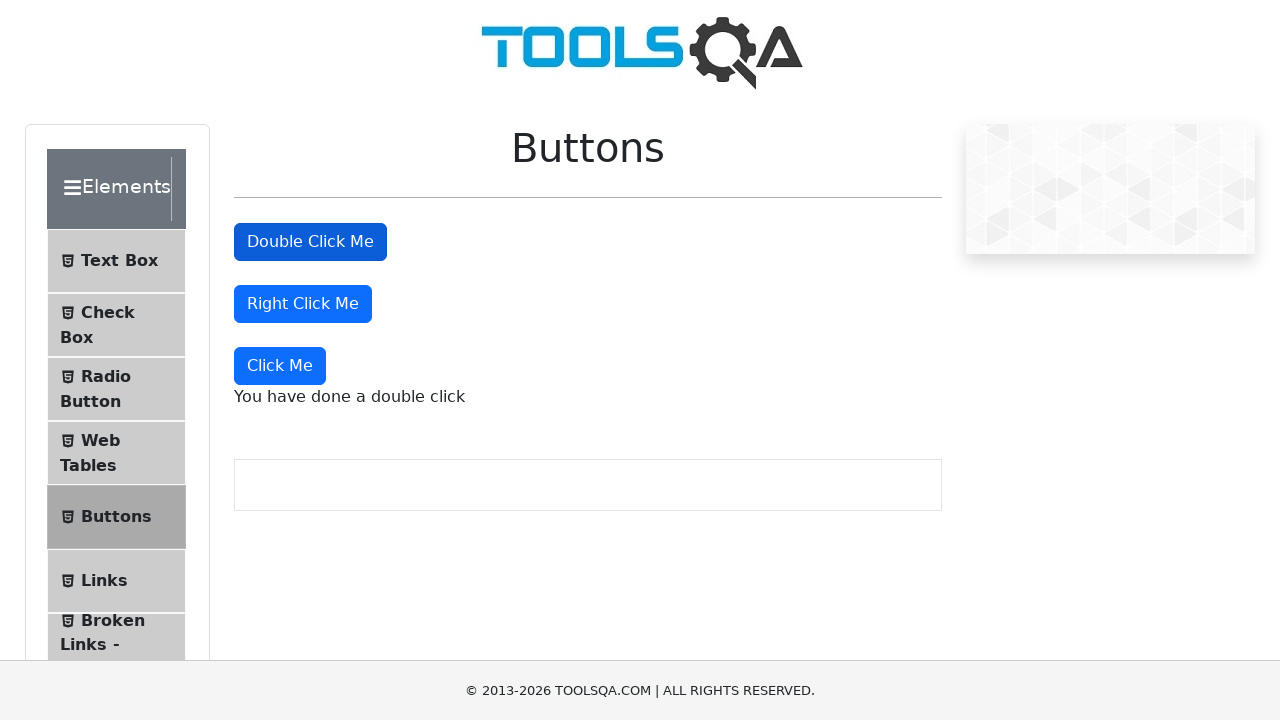